Demonstrates spec reporter by clicking element using ID selector

Starting URL: http://omayo.blogspot.com

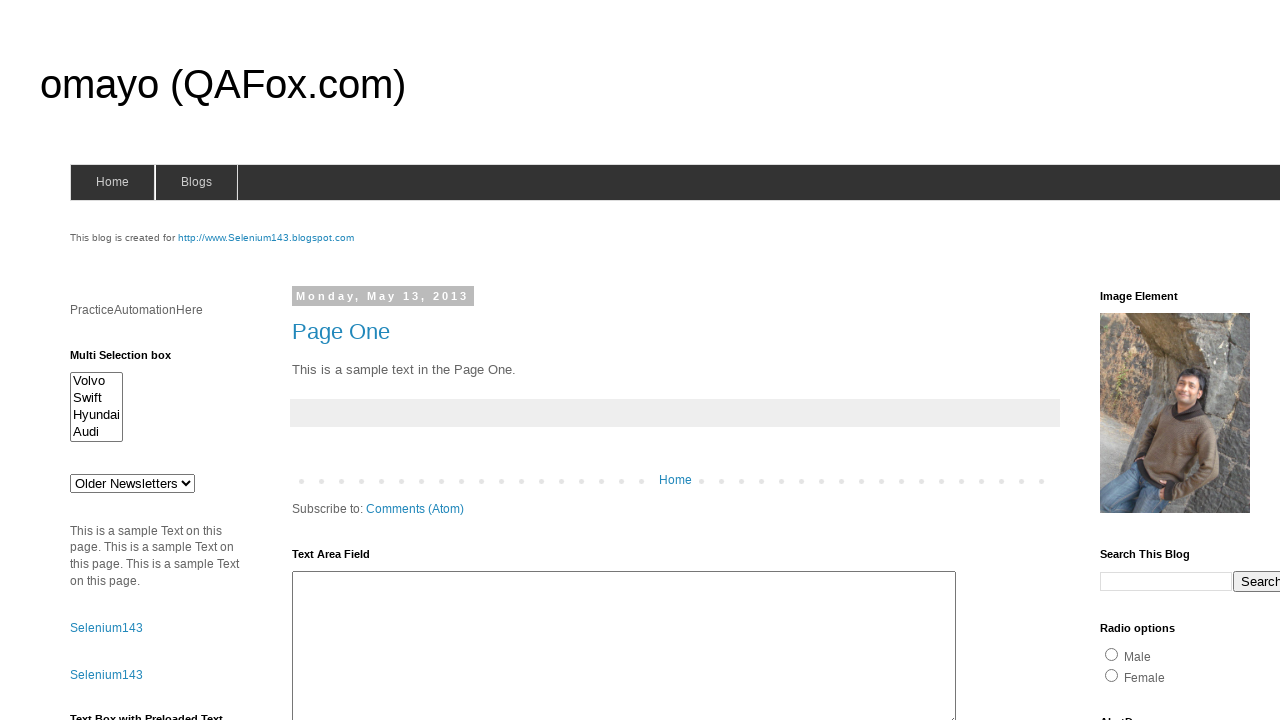

Clicked element with ID selector #selenium143 at (266, 238) on #selenium143
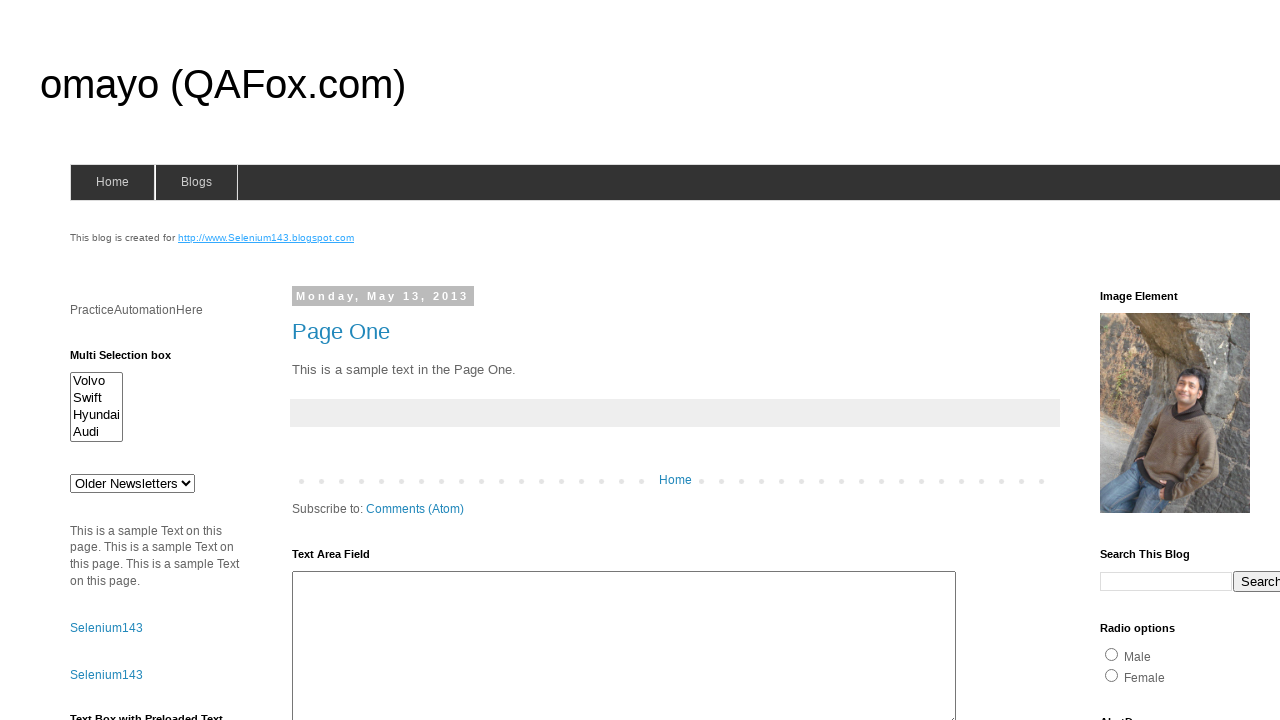

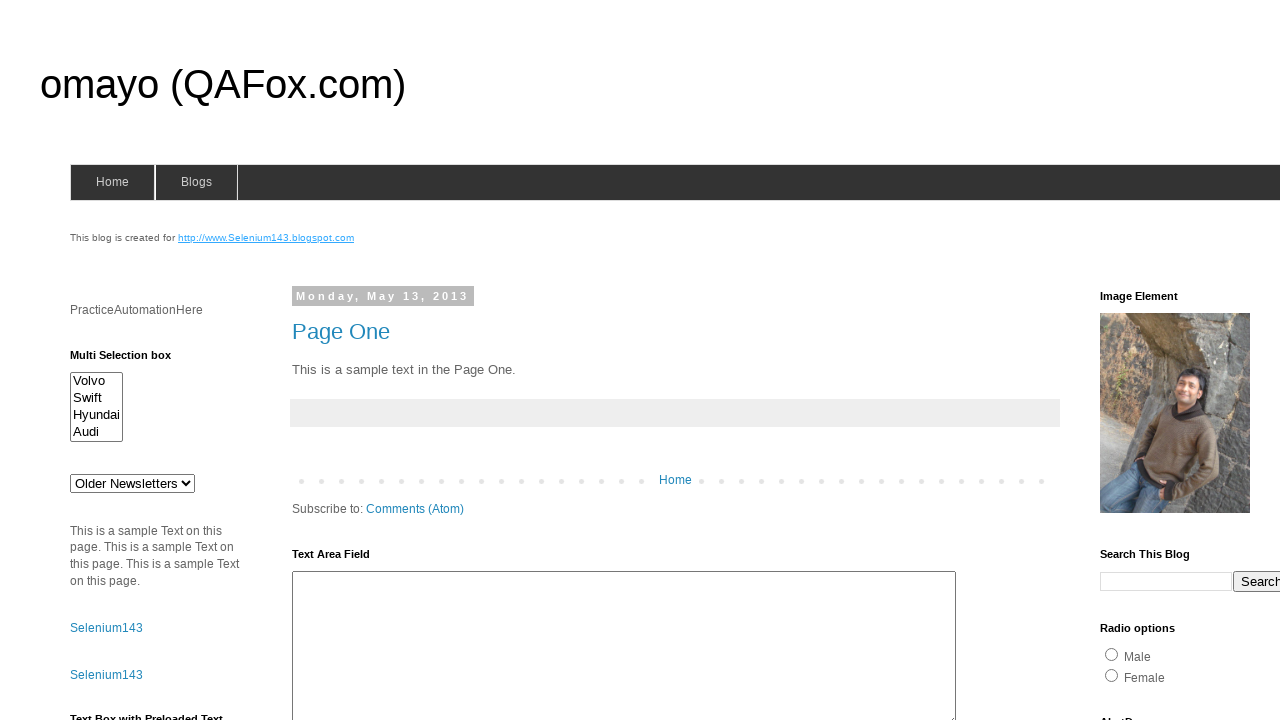